Tests date picker functionality by entering a date value and submitting it with the Enter key

Starting URL: https://formy-project.herokuapp.com/datepicker

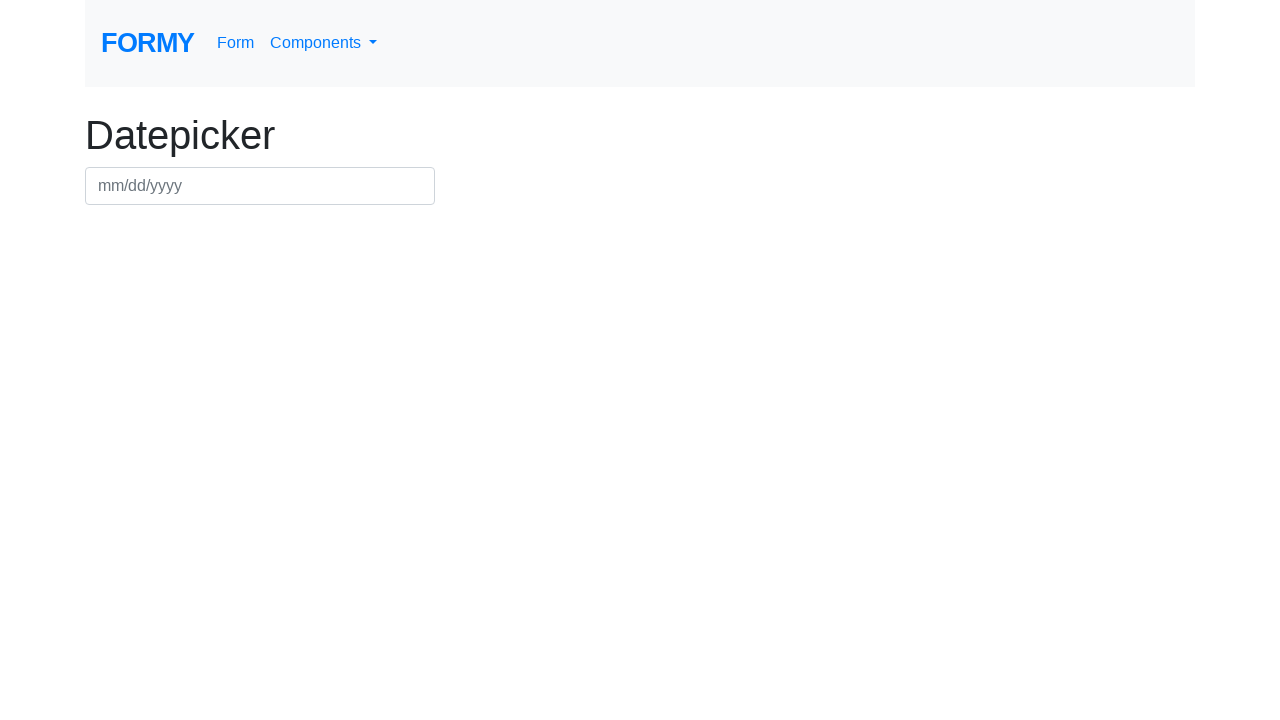

Filled date picker field with '20/07/2025' on #datepicker
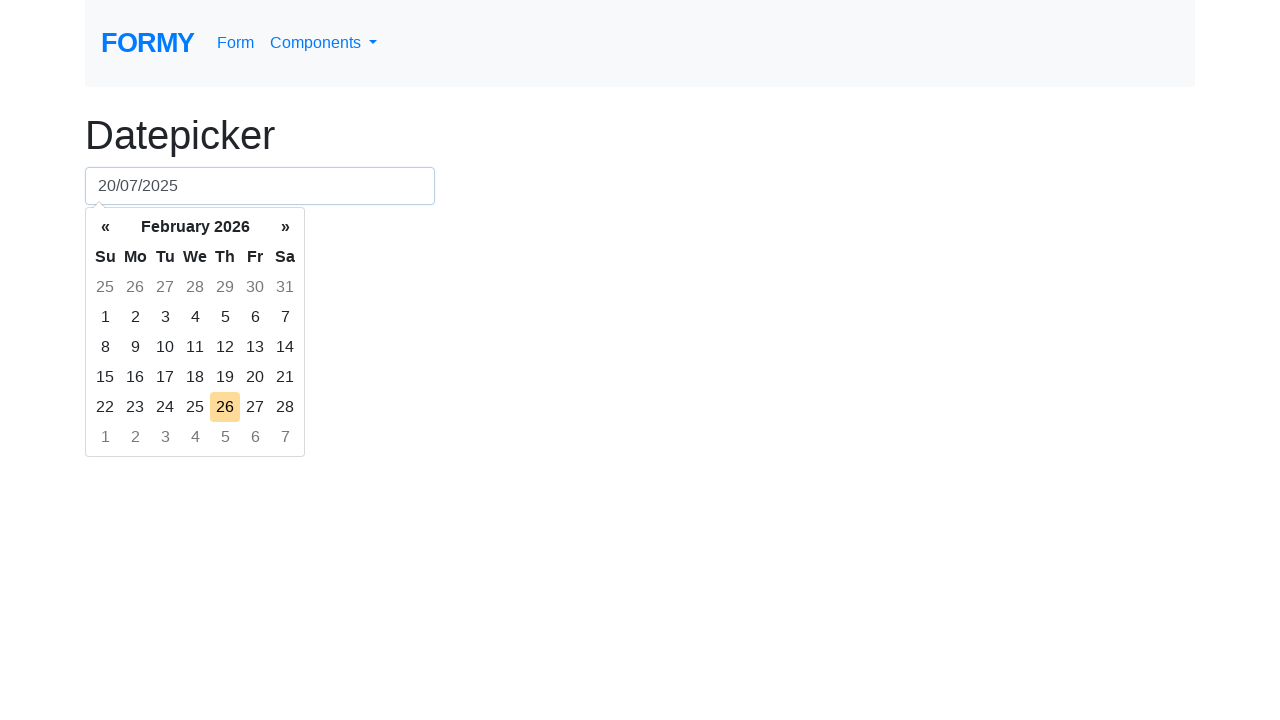

Pressed Enter to submit the date on #datepicker
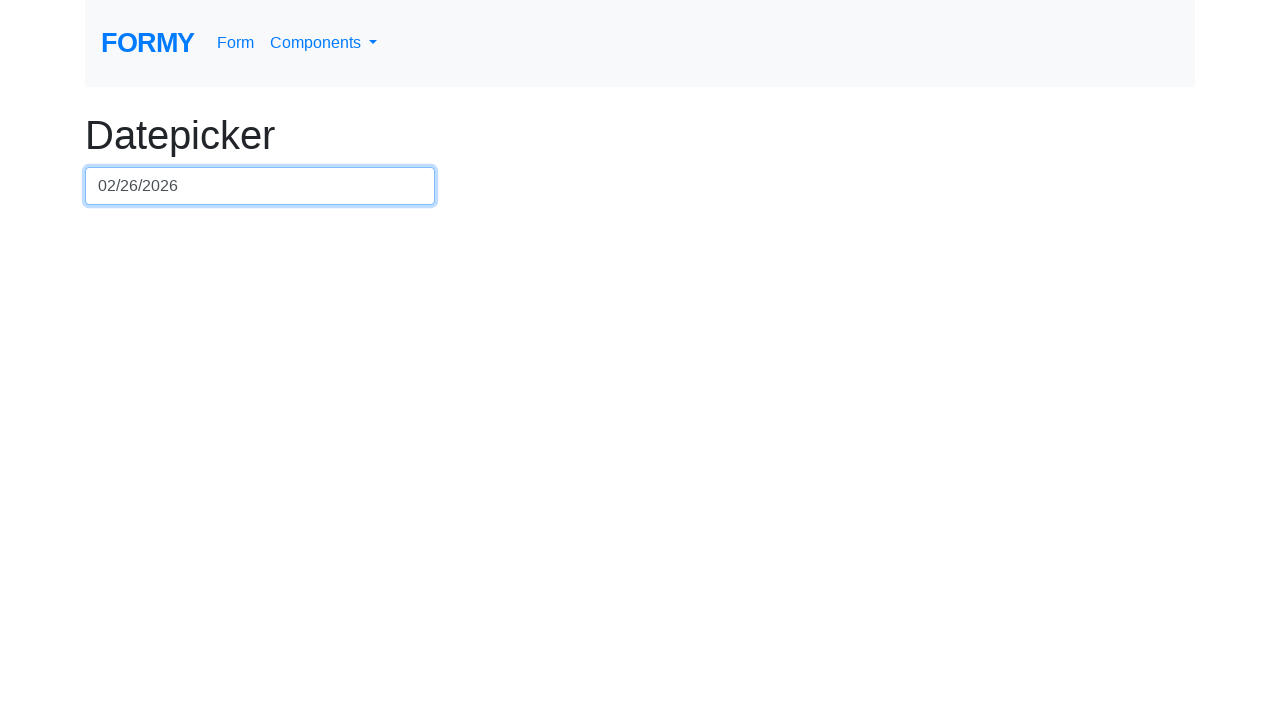

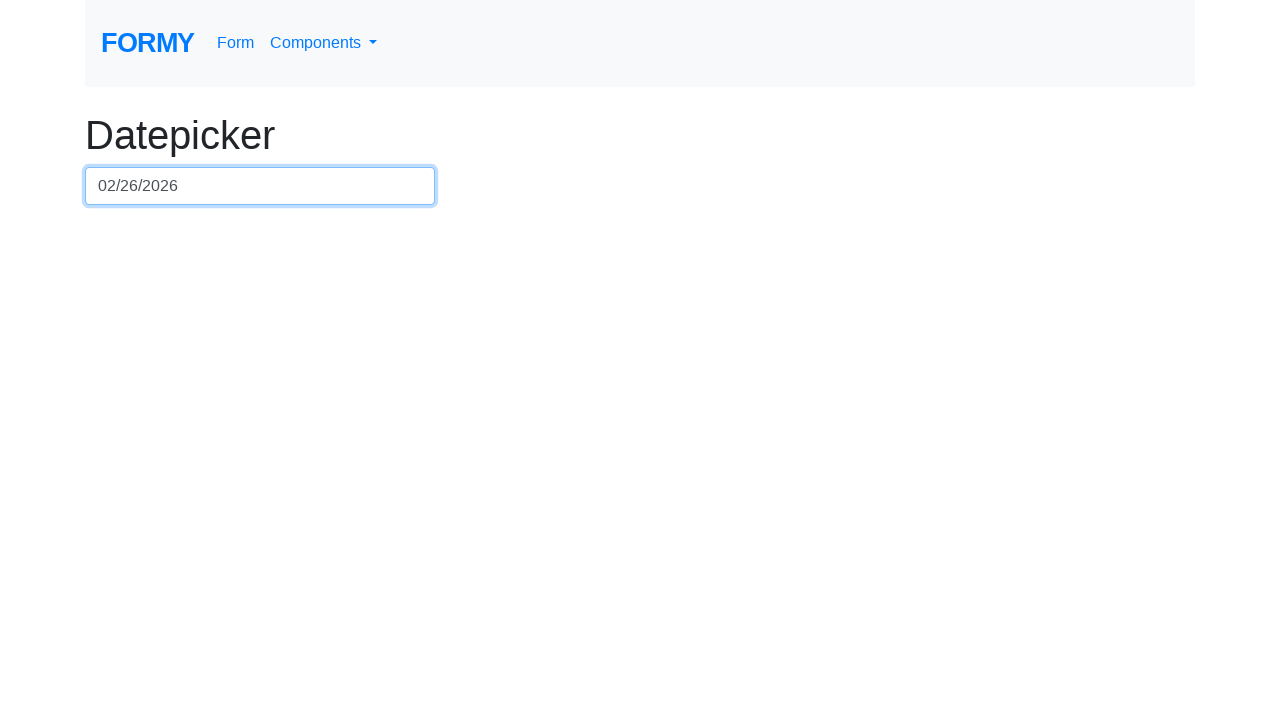